Navigates to the OrangeHRM demo site and verifies that the page title is "OrangeHRM"

Starting URL: https://opensource-demo.orangehrmlive.com

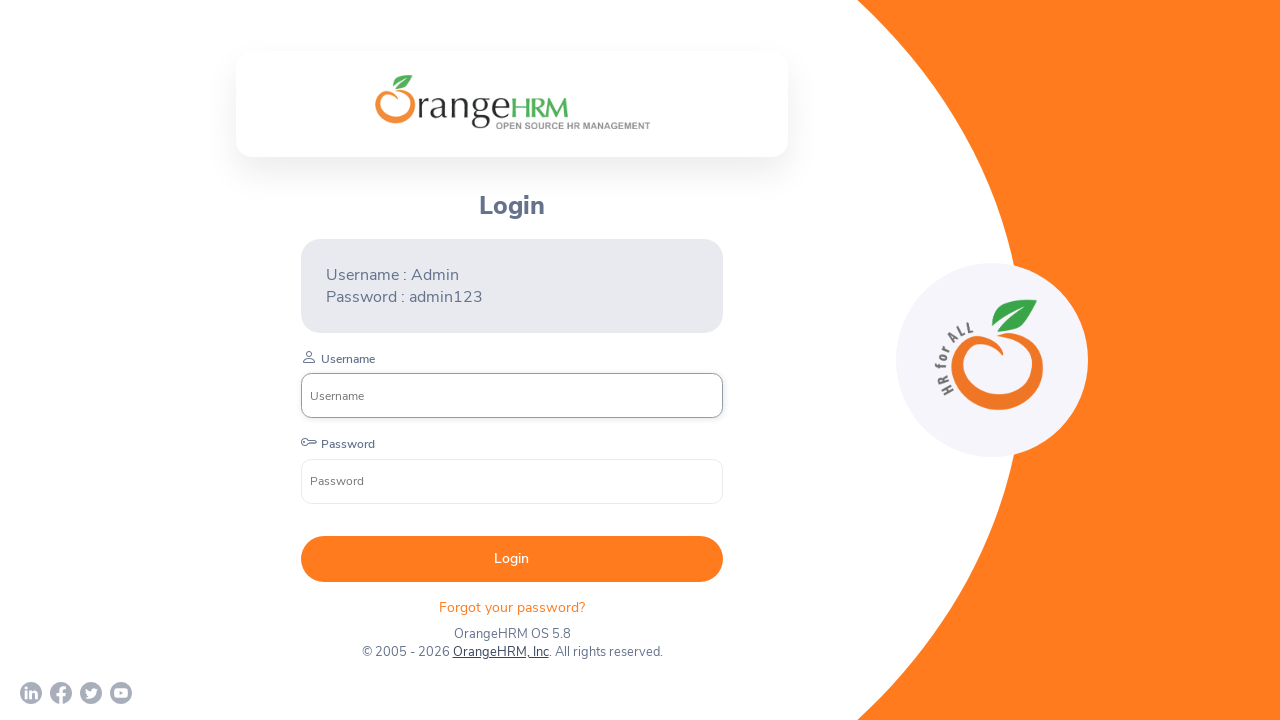

Waited for page to reach domcontentloaded state
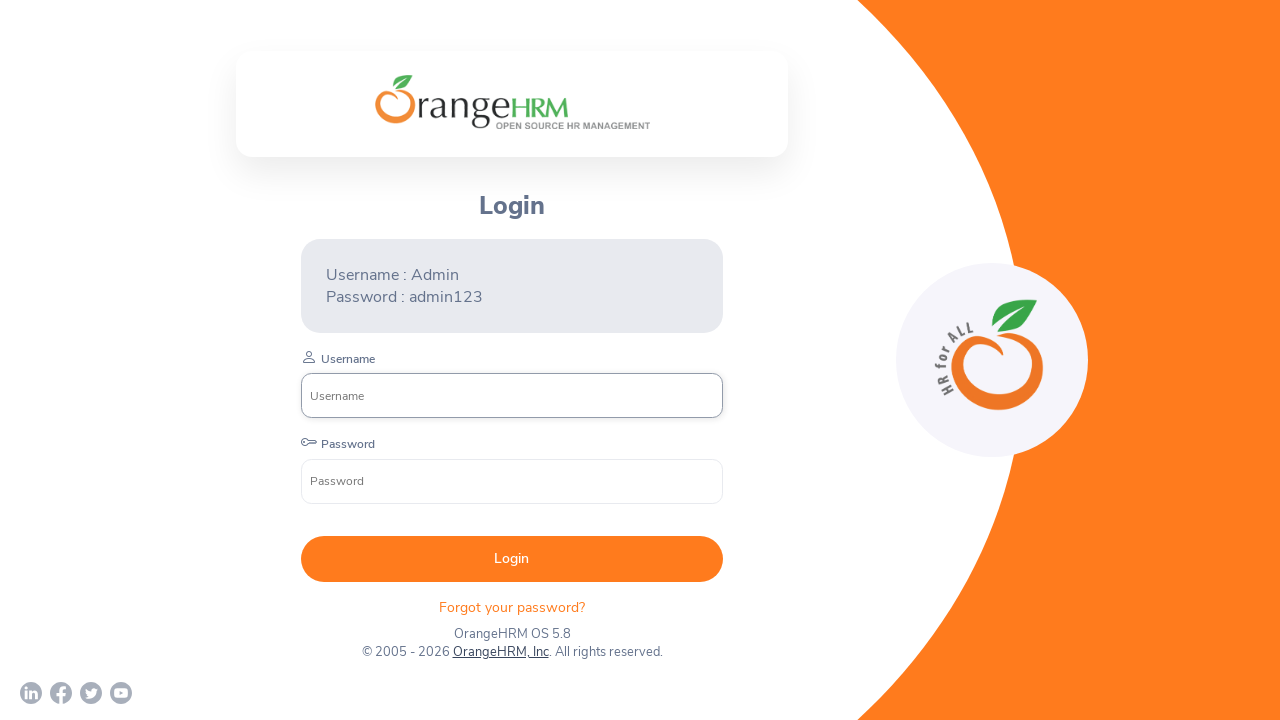

Verified page title is 'OrangeHRM'
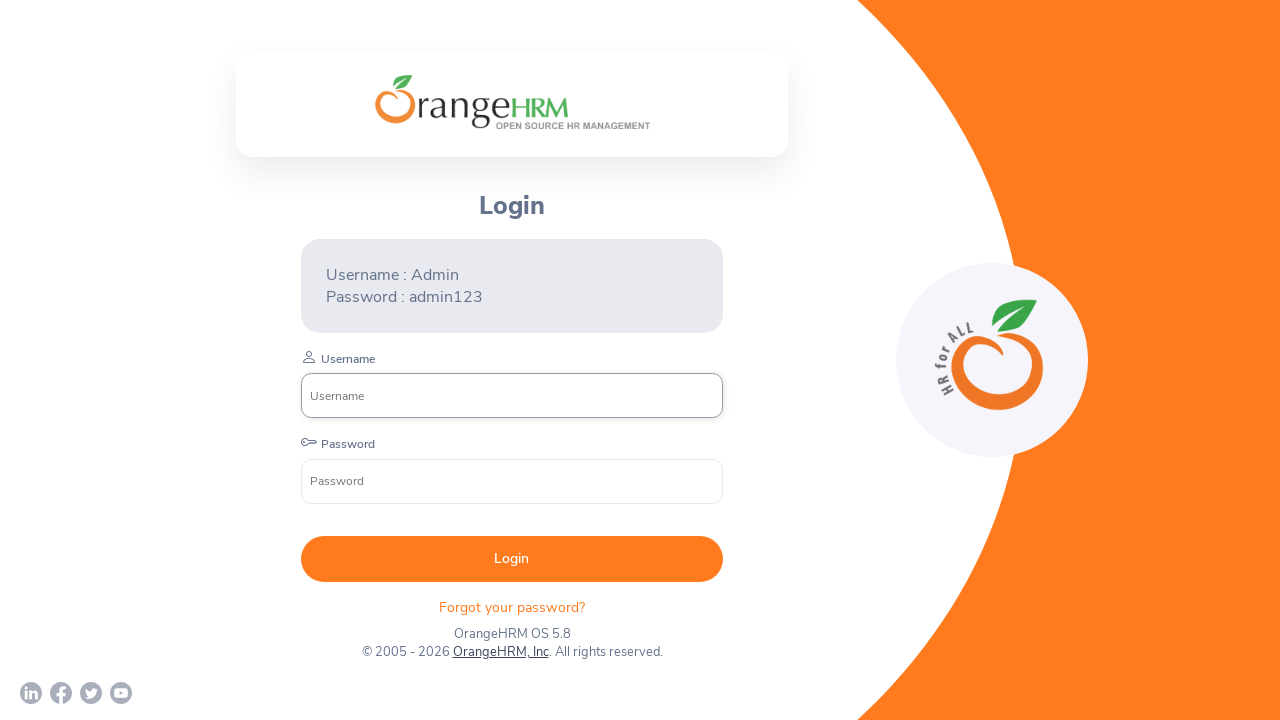

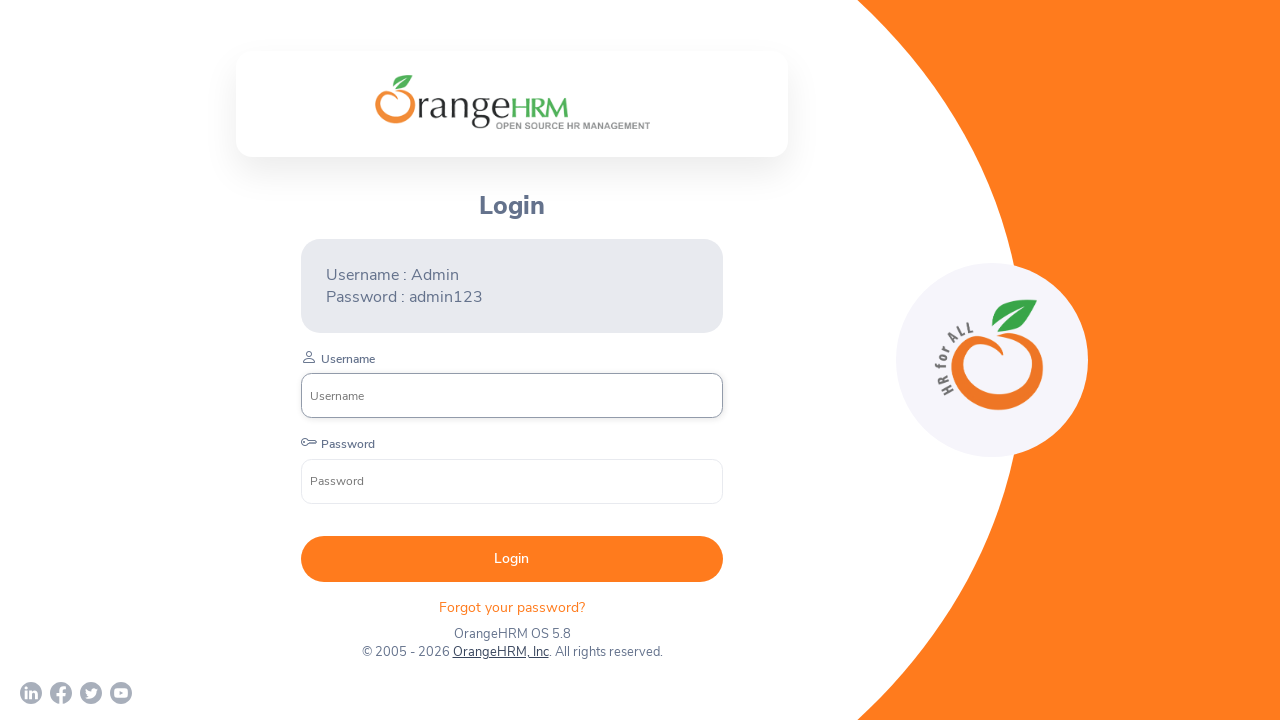